Tests drag and drop functionality on jQuery UI's droppable demo page by switching to the demo iframe and dragging an element onto a drop target

Starting URL: https://jqueryui.com/droppable/

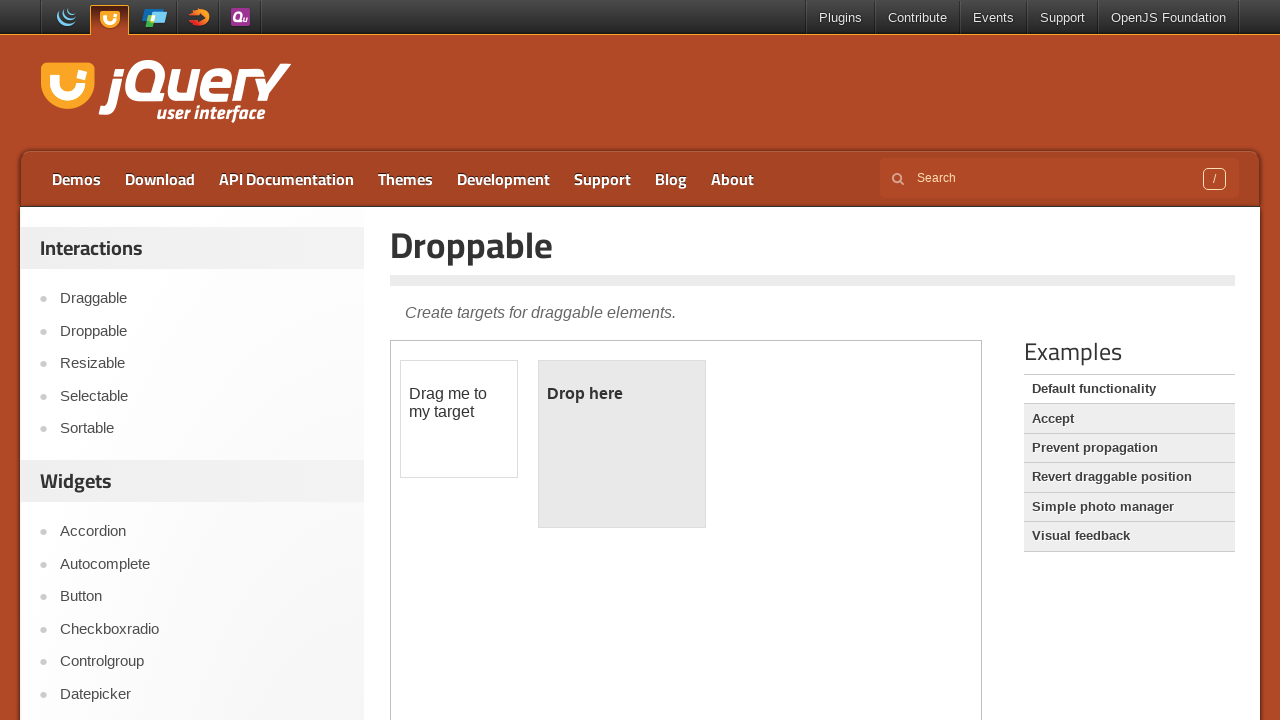

Navigated to jQuery UI droppable demo page
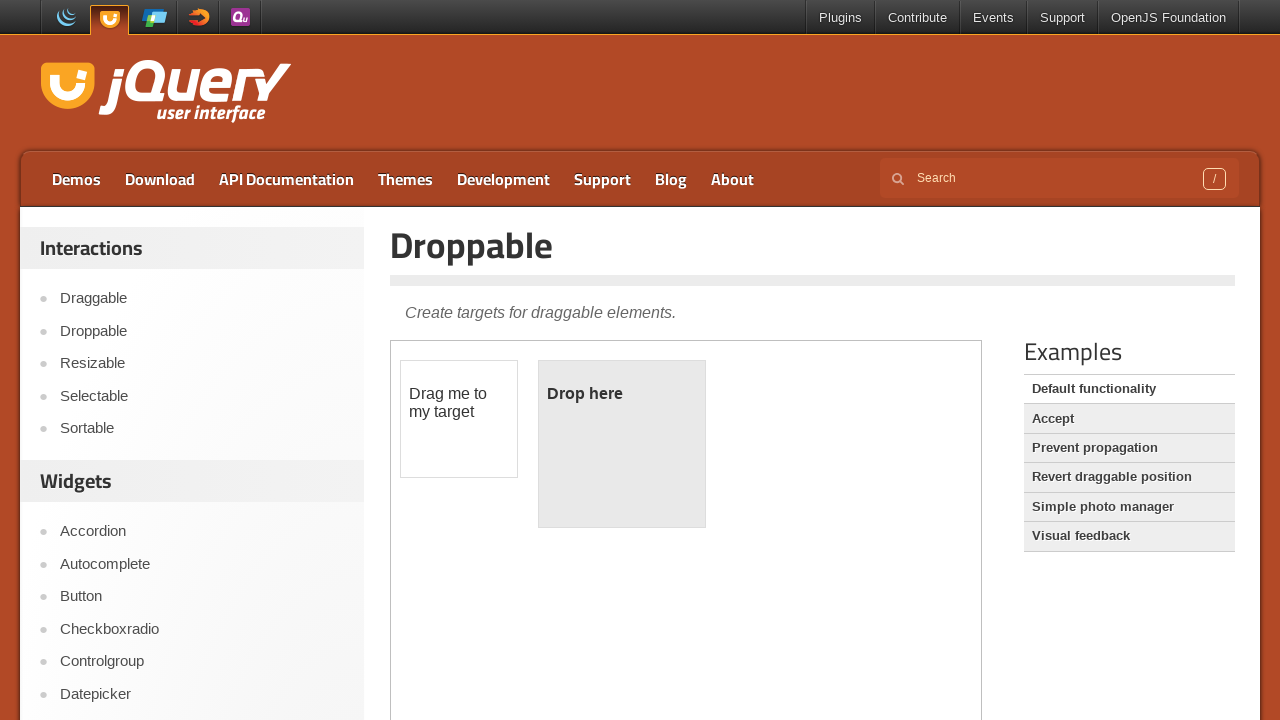

Located demo iframe
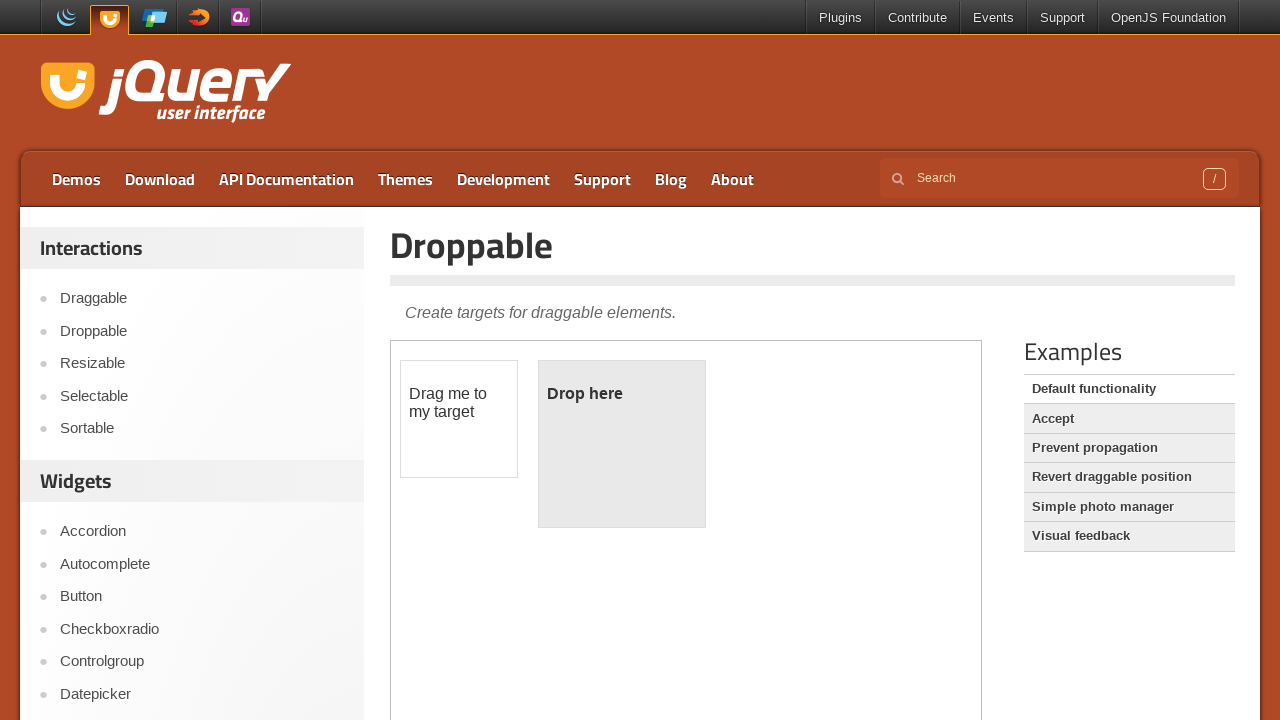

Located draggable element
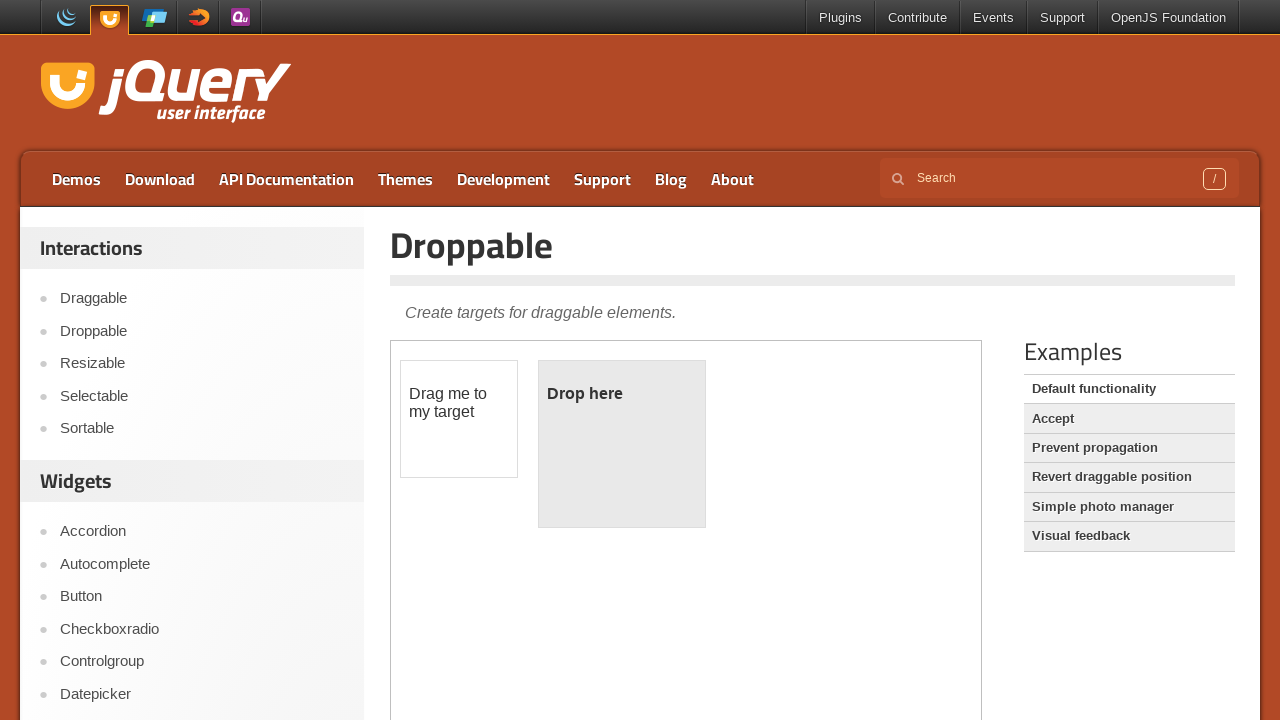

Located droppable element
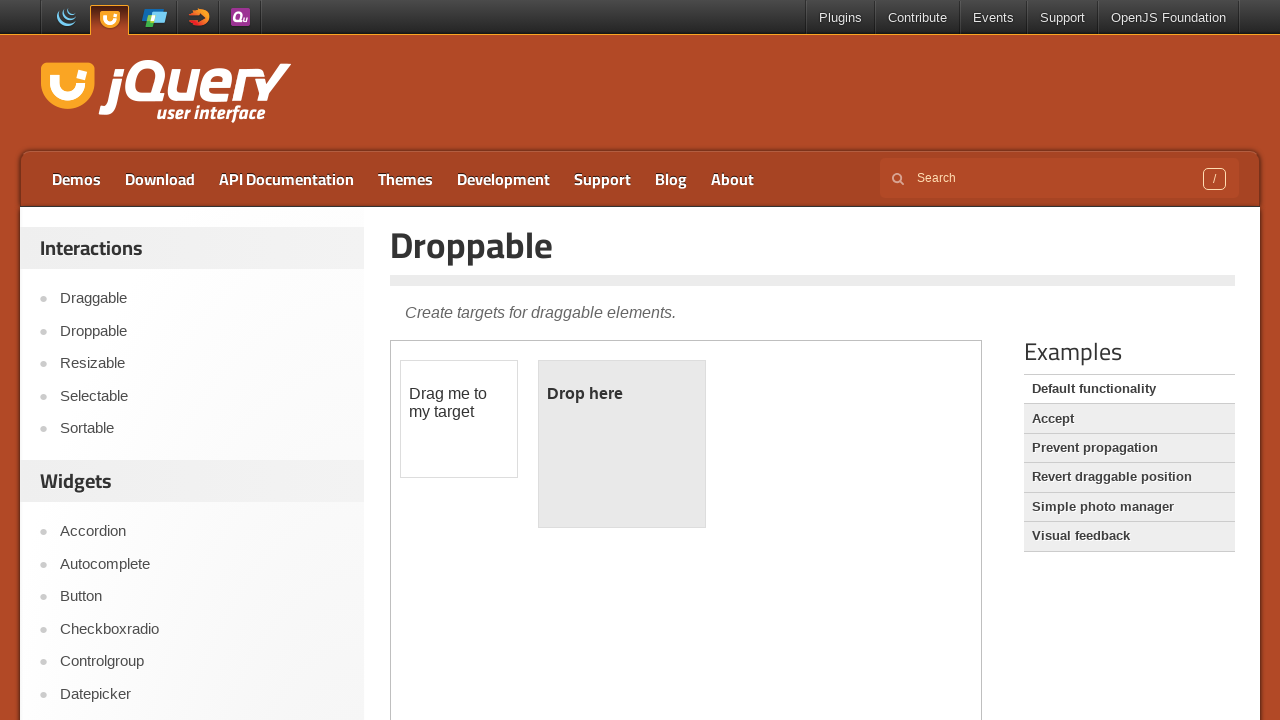

Dragged element onto drop target at (622, 444)
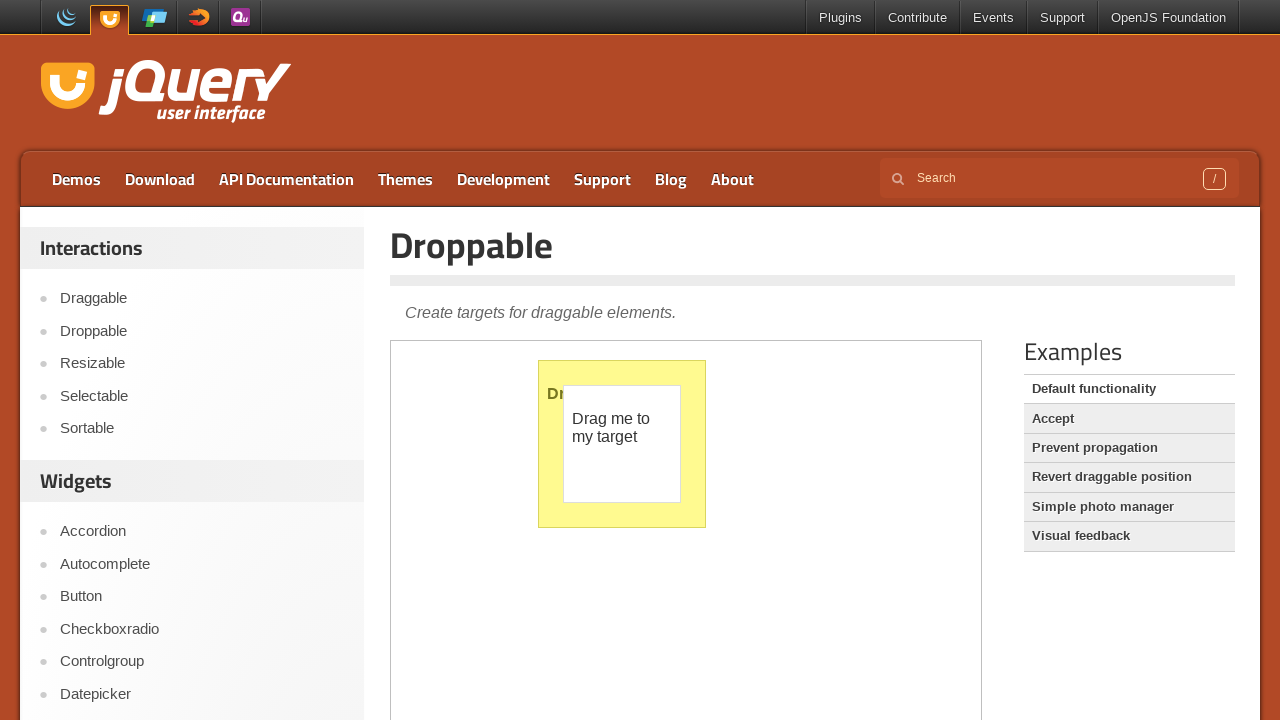

Verified drop was successful - droppable text changed to 'Dropped!'
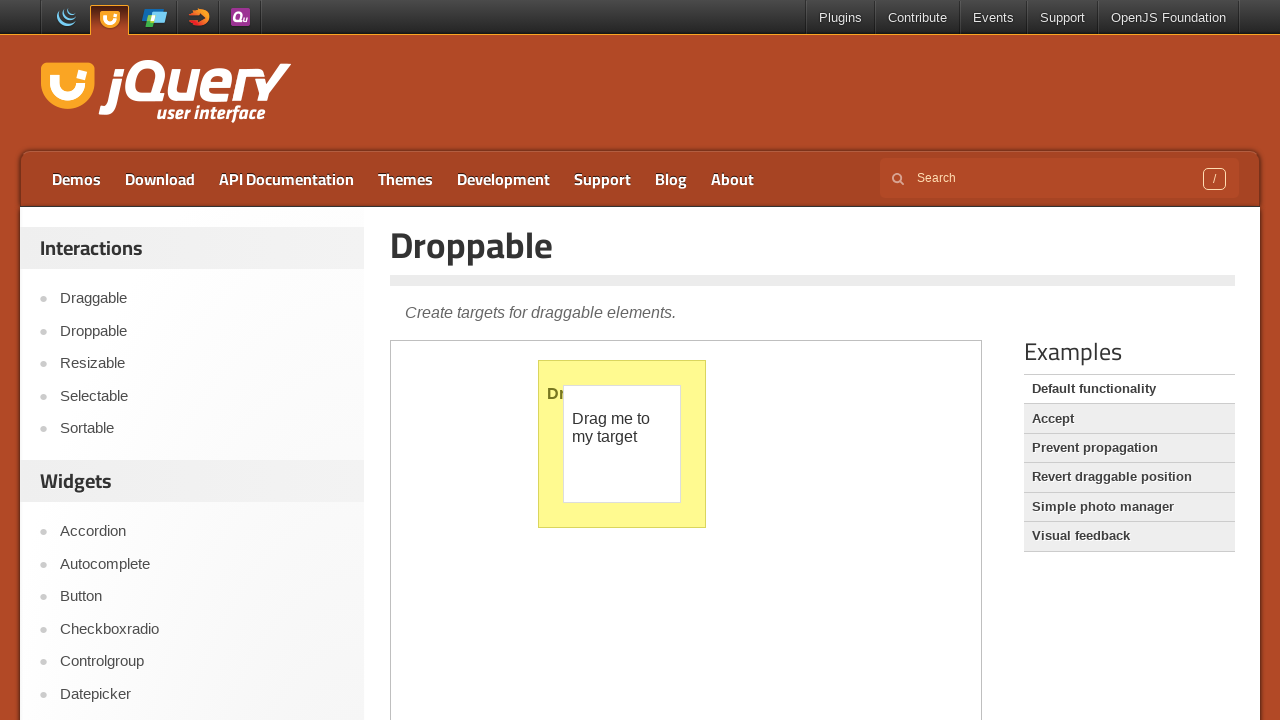

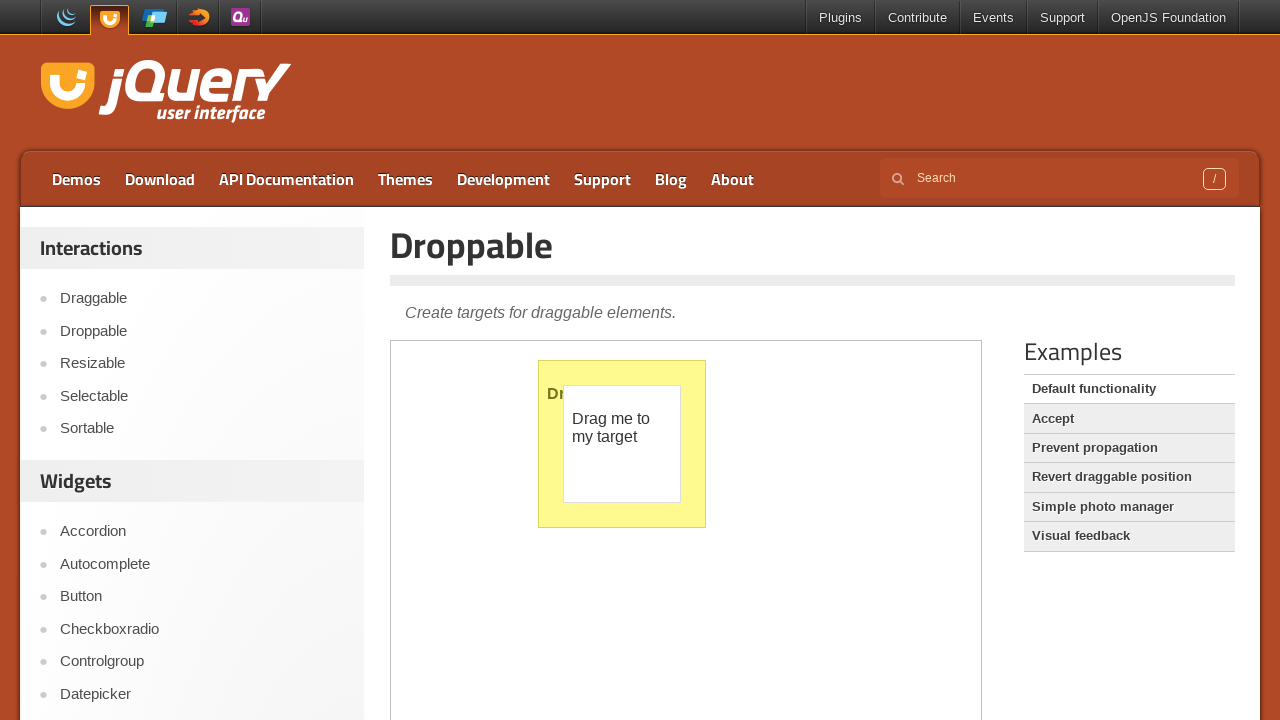